Tests focusing on a dropdown element and verifies it receives focus

Starting URL: https://demoqa.com/select-menu

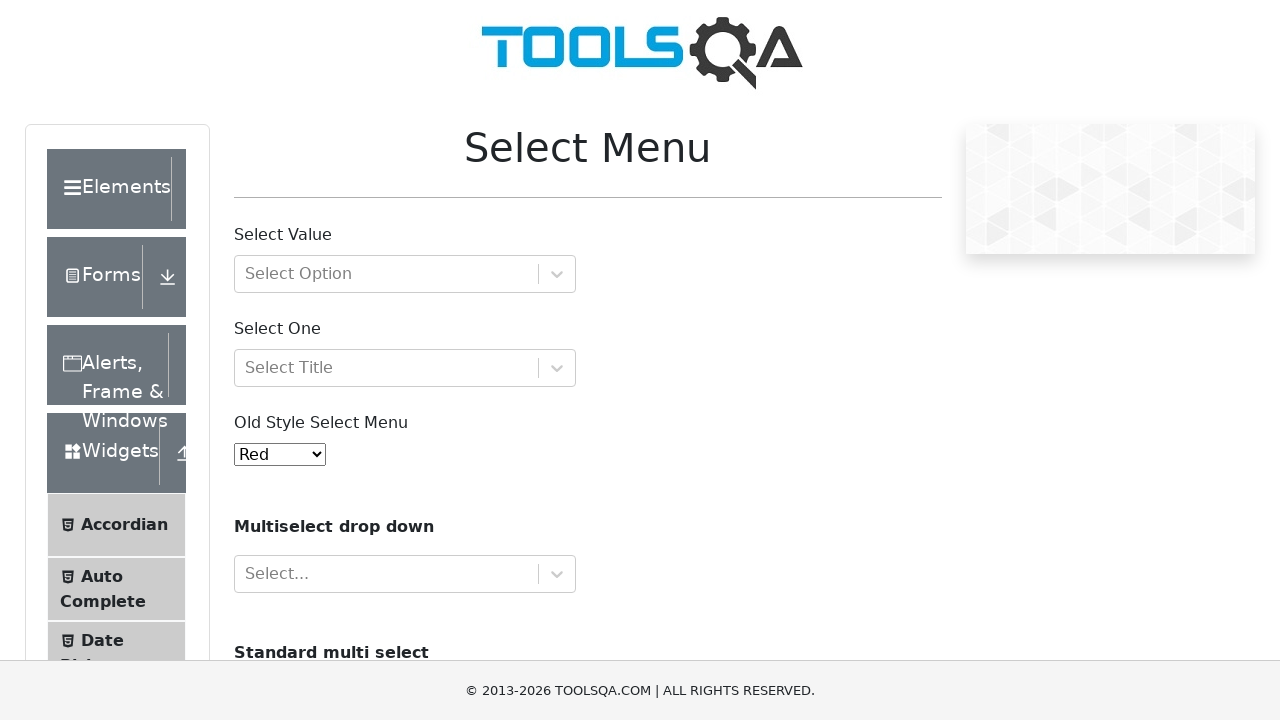

Focused on the select menu element with id 'oldSelectMenu' on #oldSelectMenu
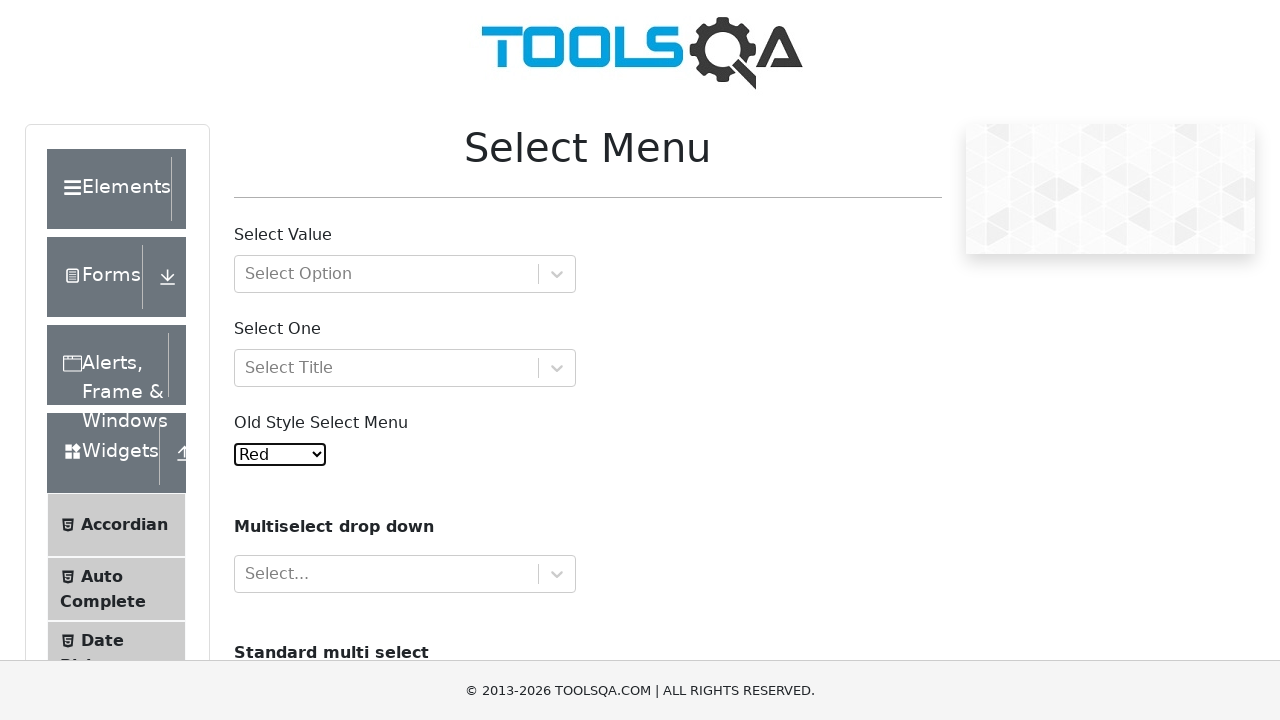

Verified that the select menu element received focus - result: True
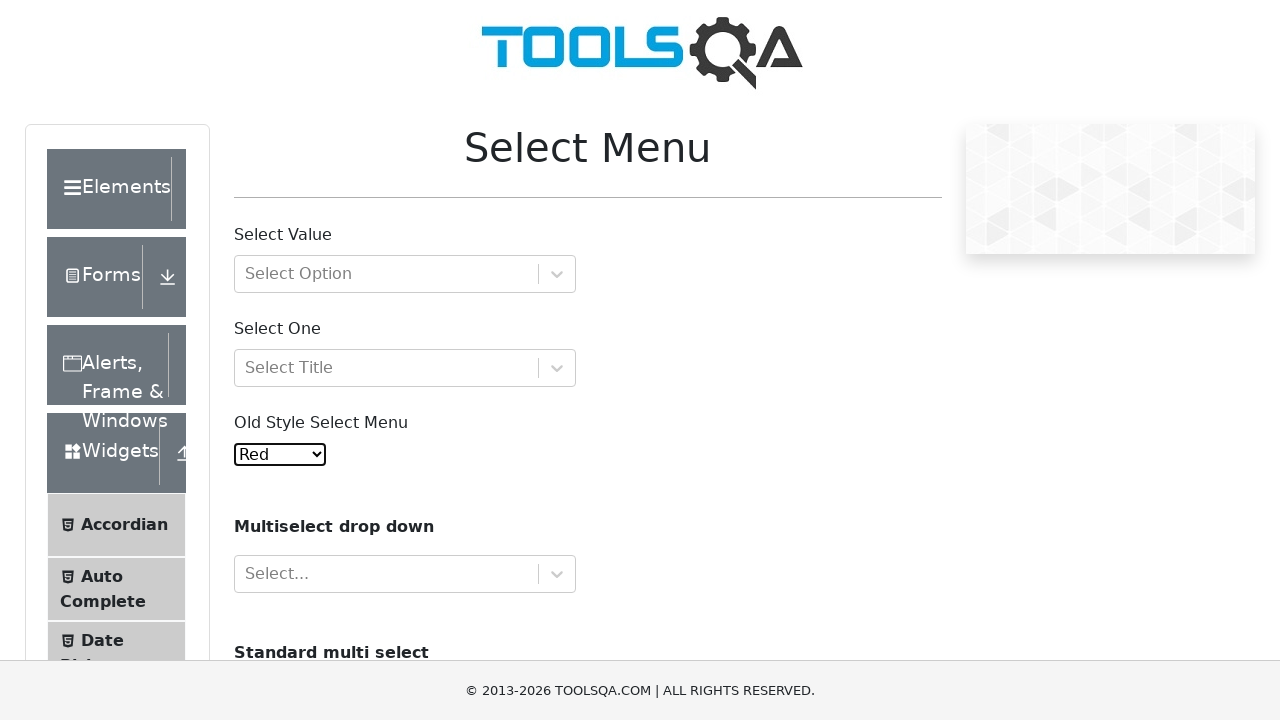

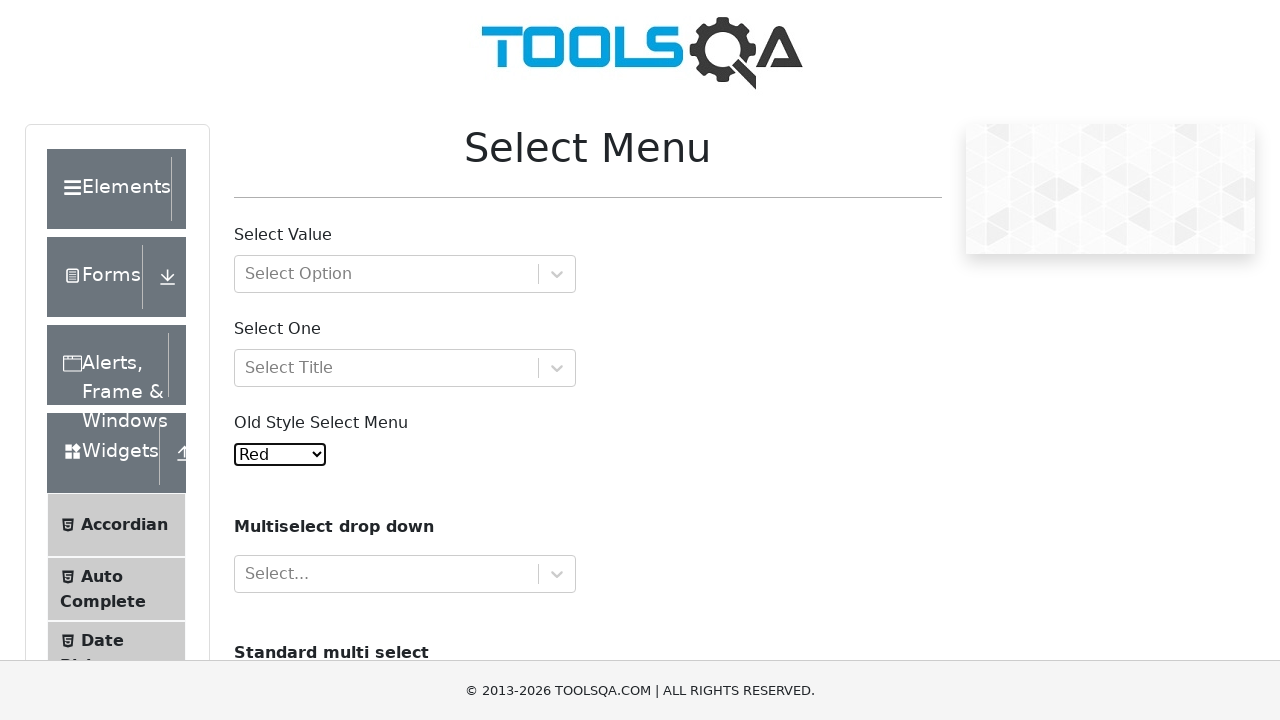